Tests alert handling functionality by triggering a timer-based alert and accepting it

Starting URL: https://demoqa.com/alerts

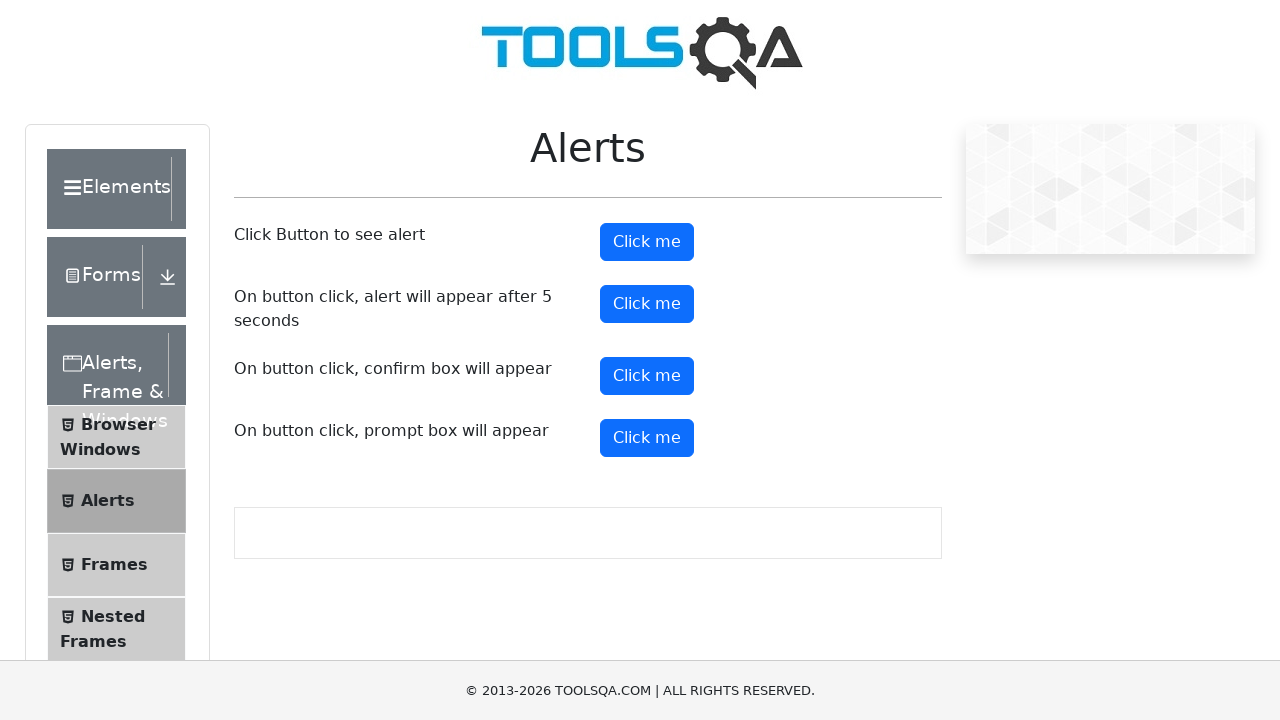

Clicked button to trigger timer-based alert at (647, 304) on #timerAlertButton
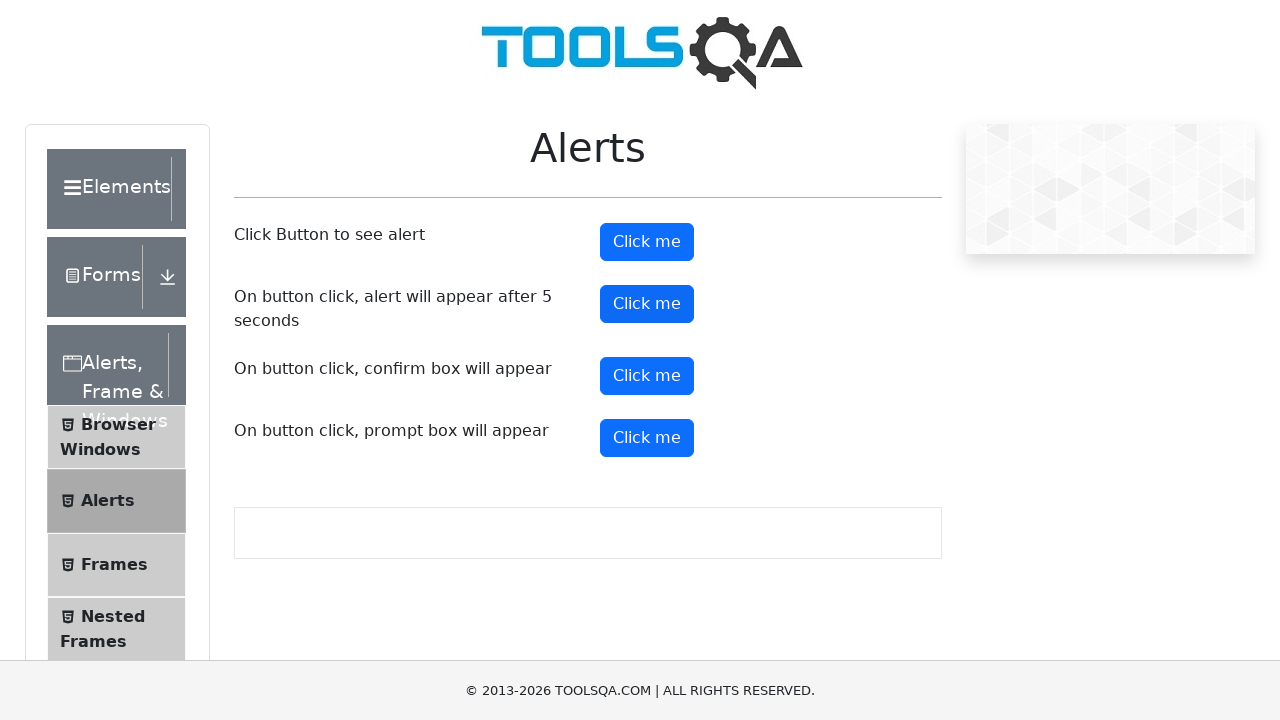

Waited 5.5 seconds for timer-based alert to appear
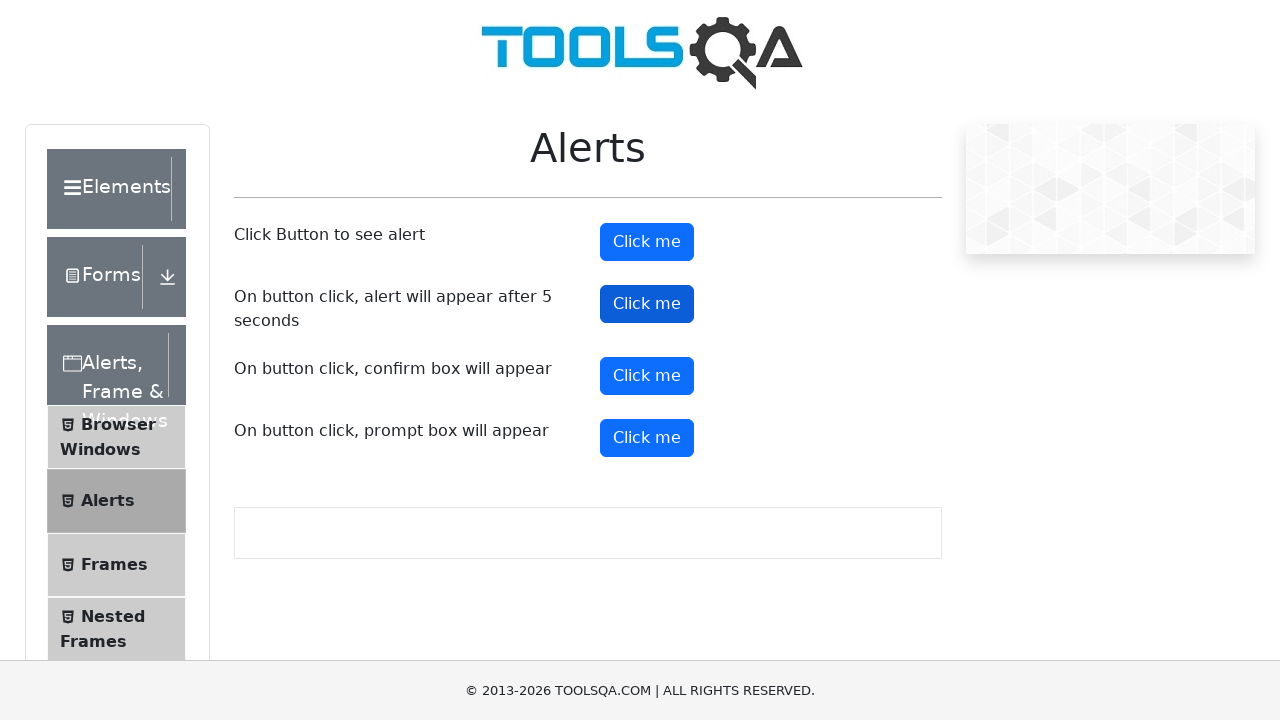

Set up dialog handler to accept alerts
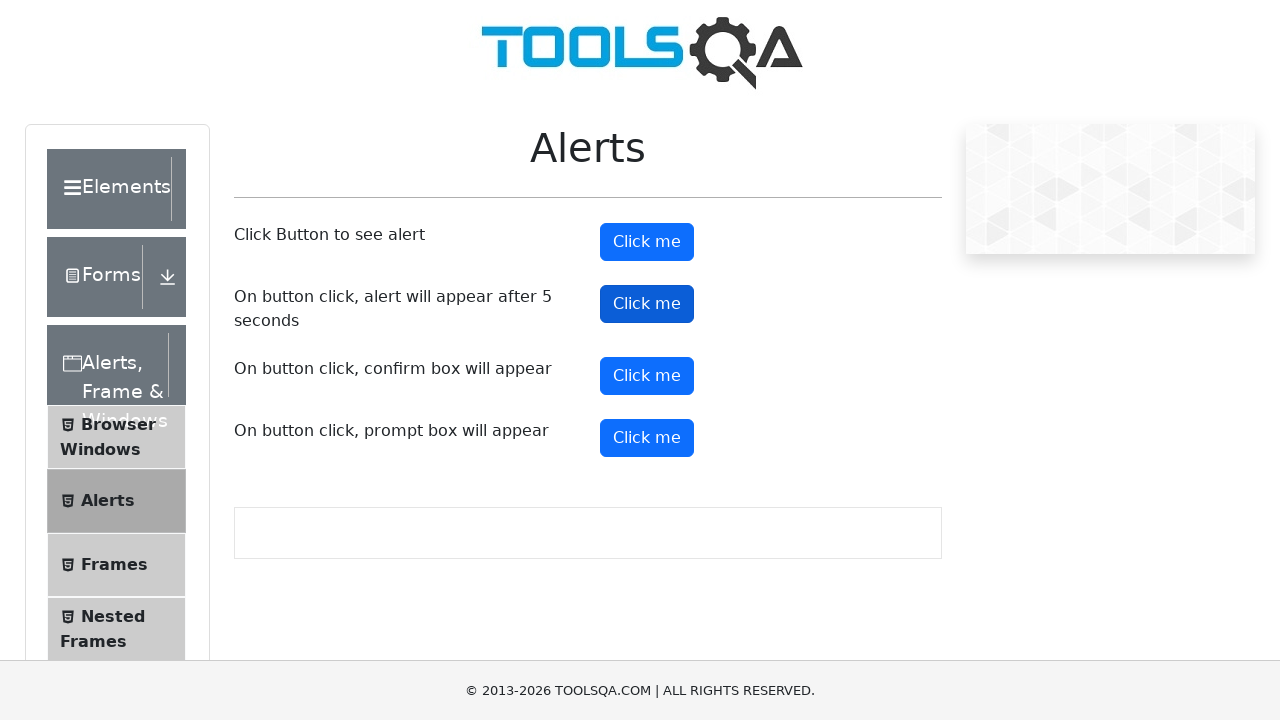

Clicked button again to trigger timer alert for second time at (647, 304) on #timerAlertButton
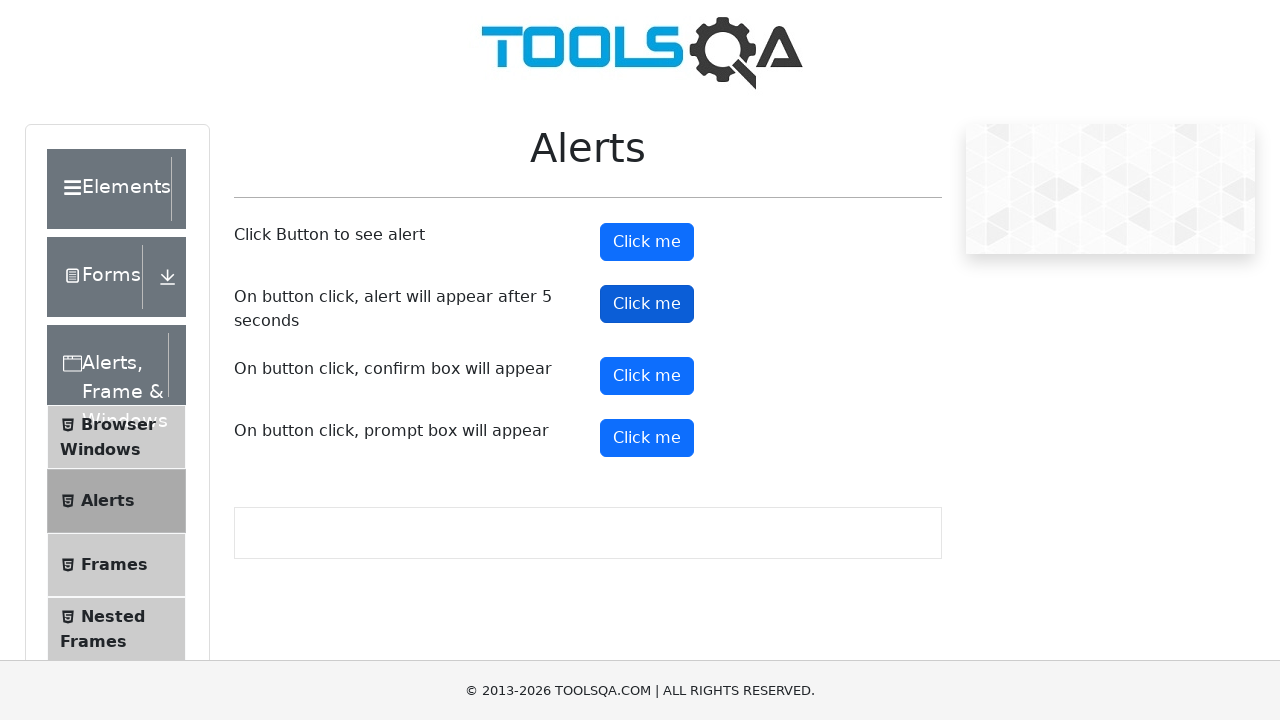

Waited 5.5 seconds for second timer-based alert to appear and be handled
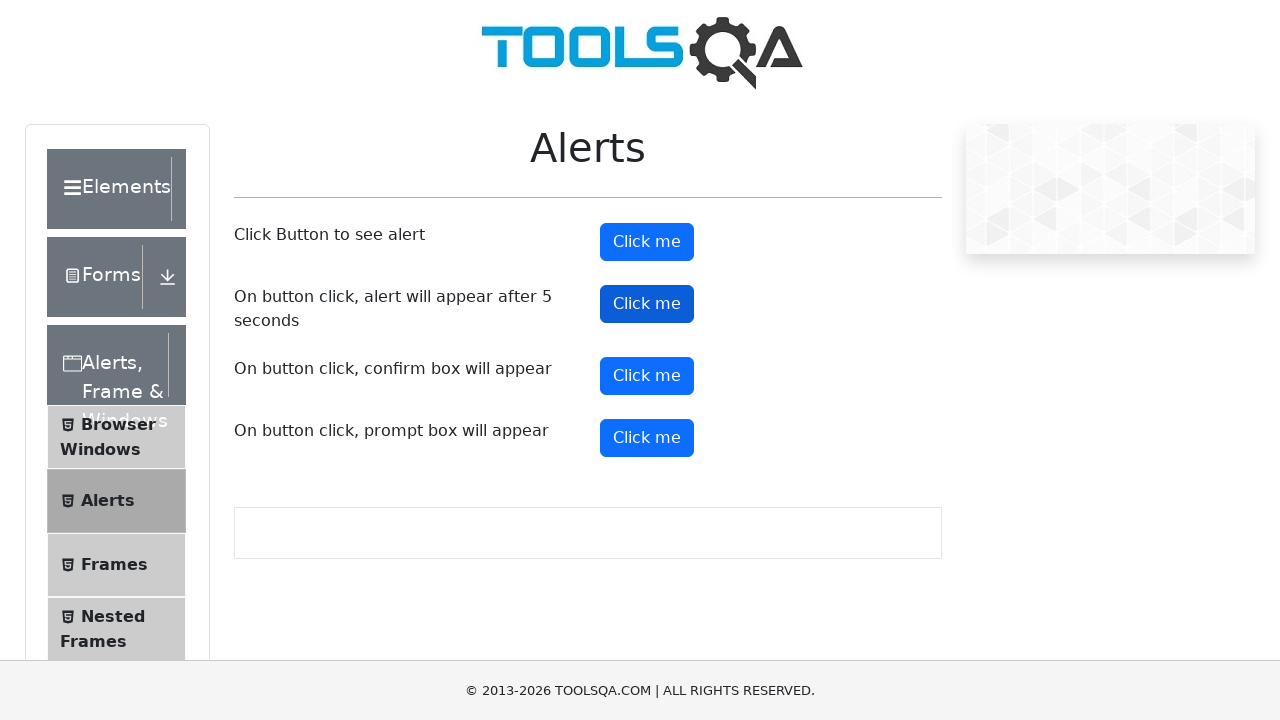

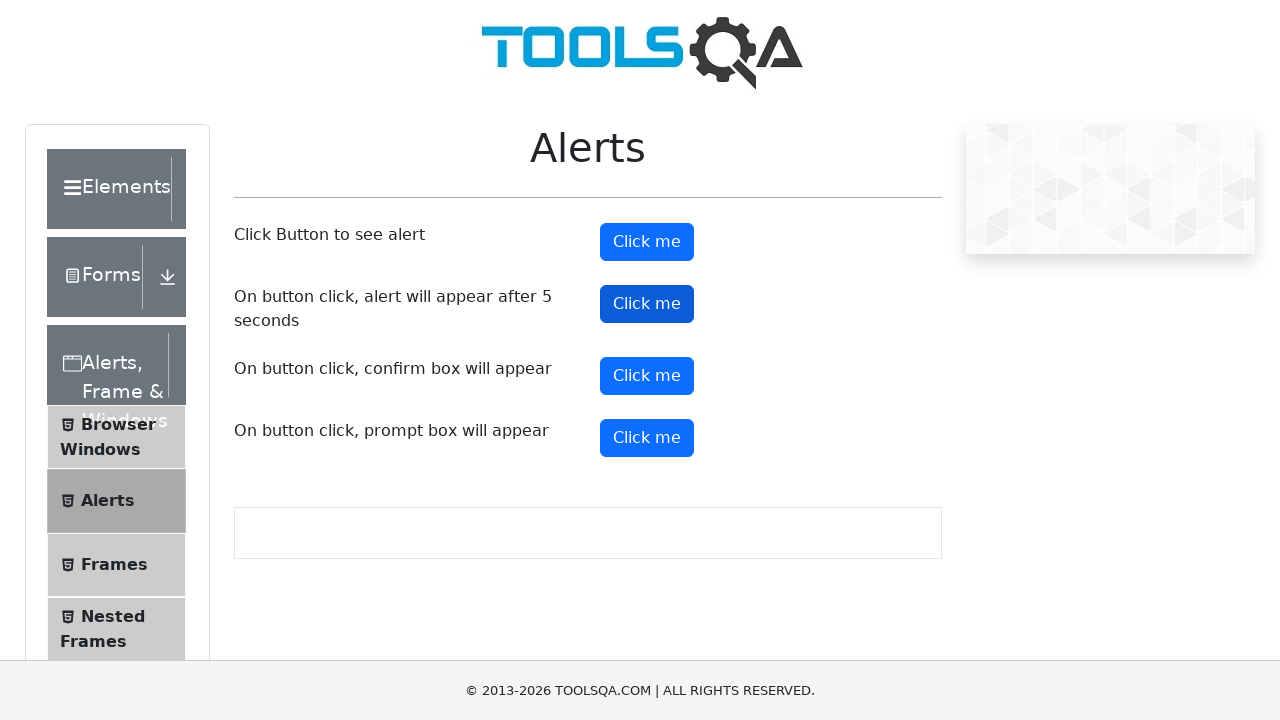